Tests TodoMVC React app positive scenarios including adding todo items, verifying item count, toggling completion status, filtering by All/Active/Completed tabs, clearing completed items, and toggling all items complete.

Starting URL: https://todomvc.com/examples/react/dist/#/

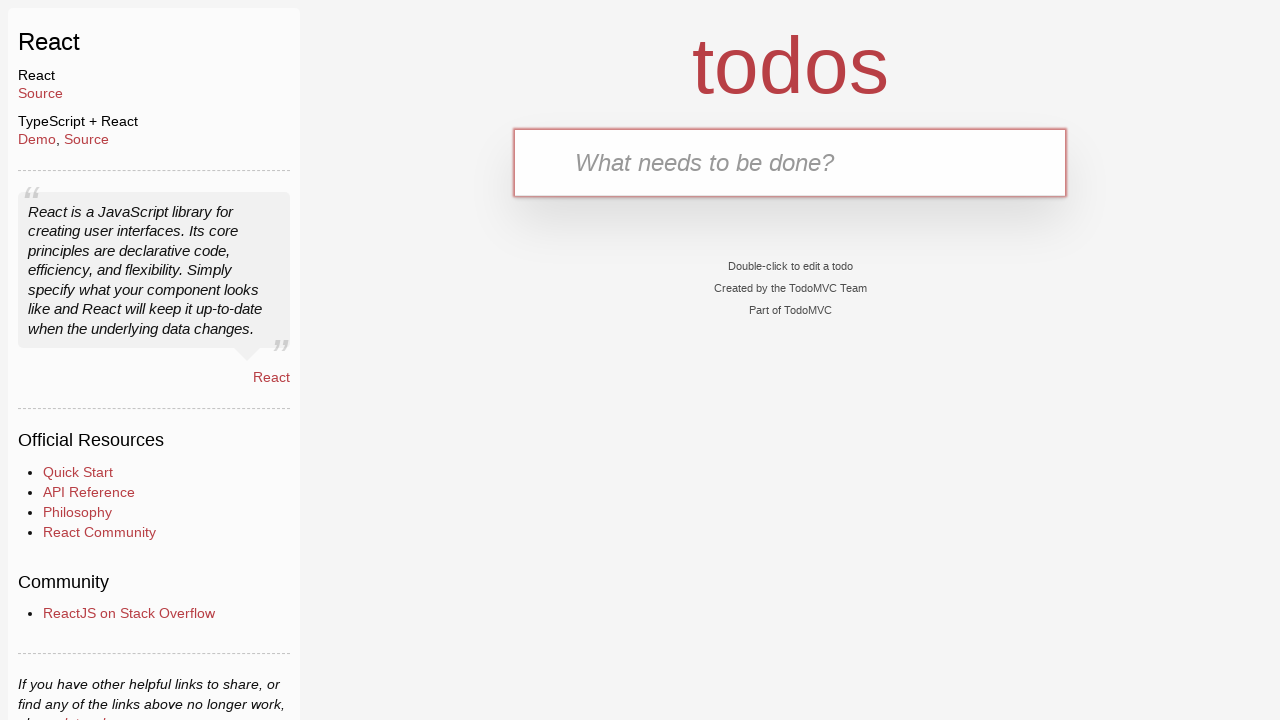

Waited for page load state
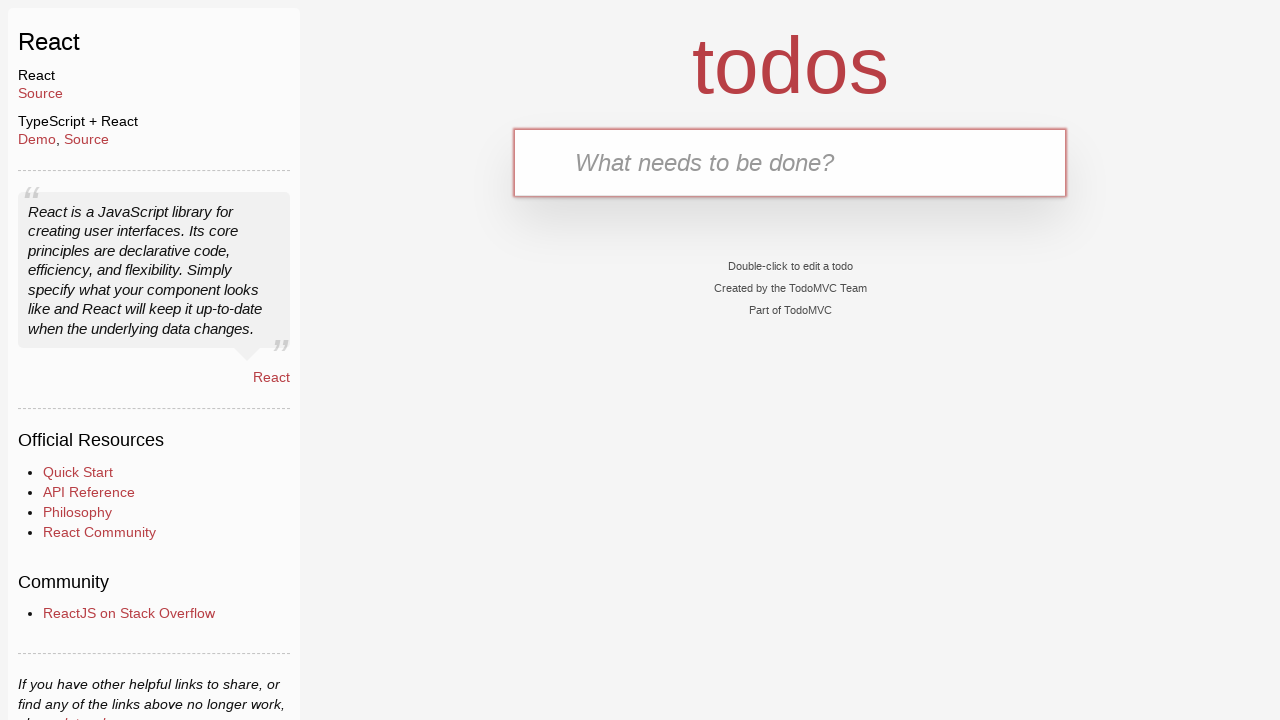

Waited for DOM content loaded state
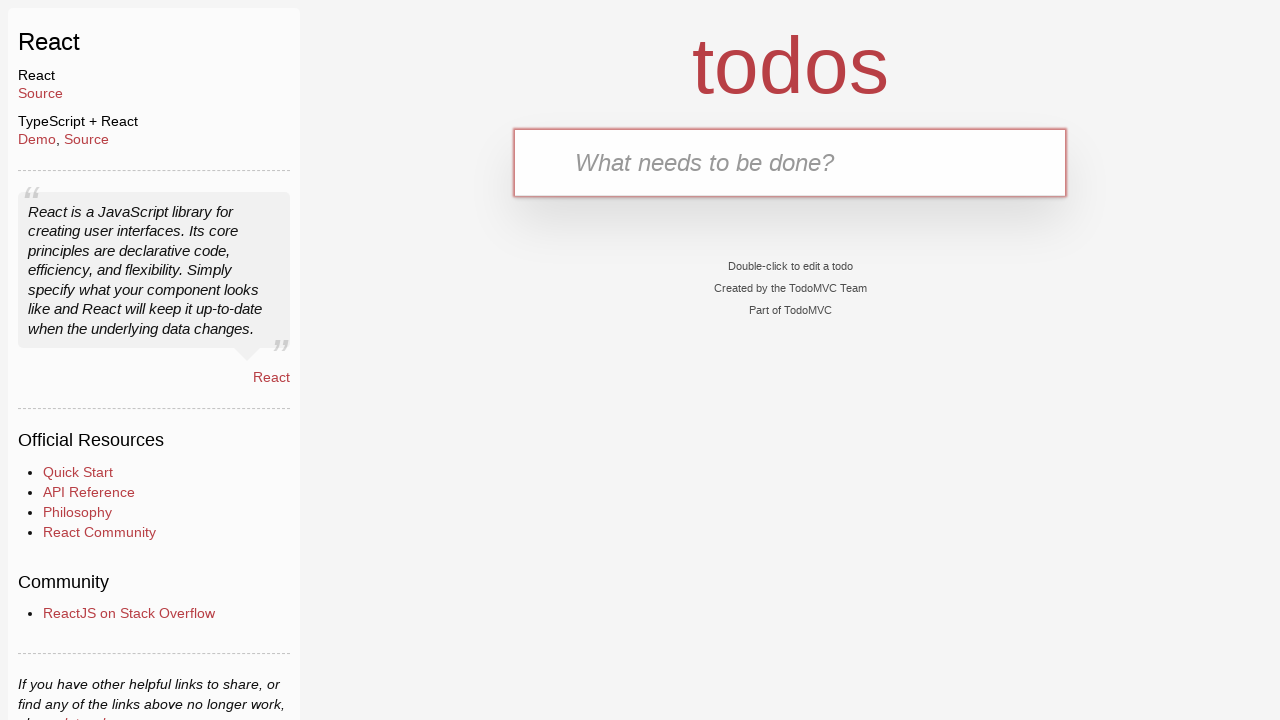

Located text input field
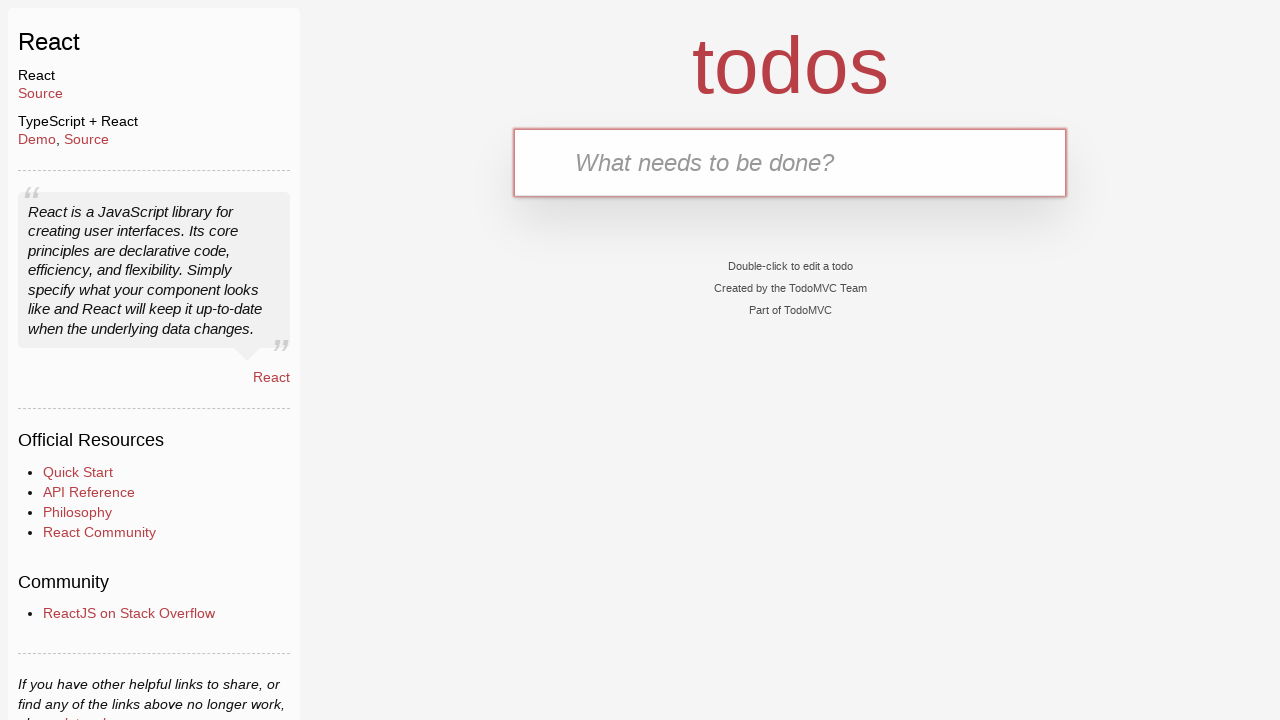

Verified placeholder text is 'What needs to be done?'
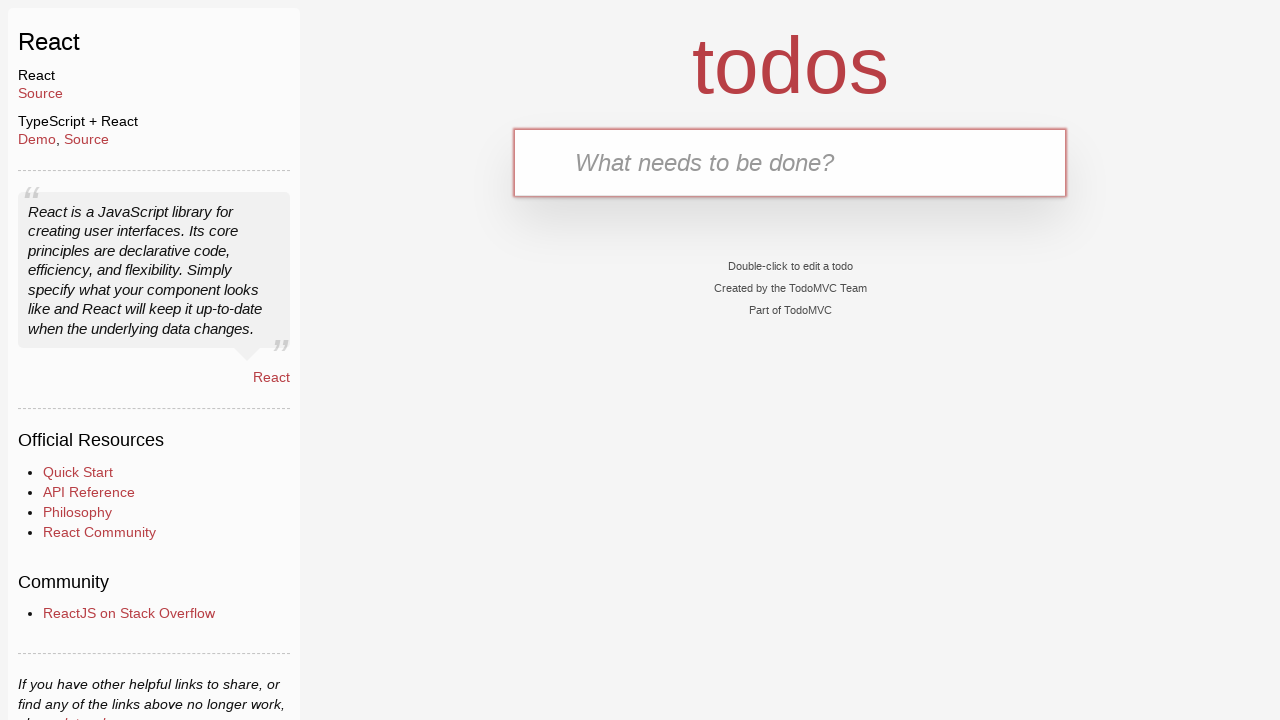

Clicked on text input field at (790, 162) on internal:testid=[data-testid="text-input"s]
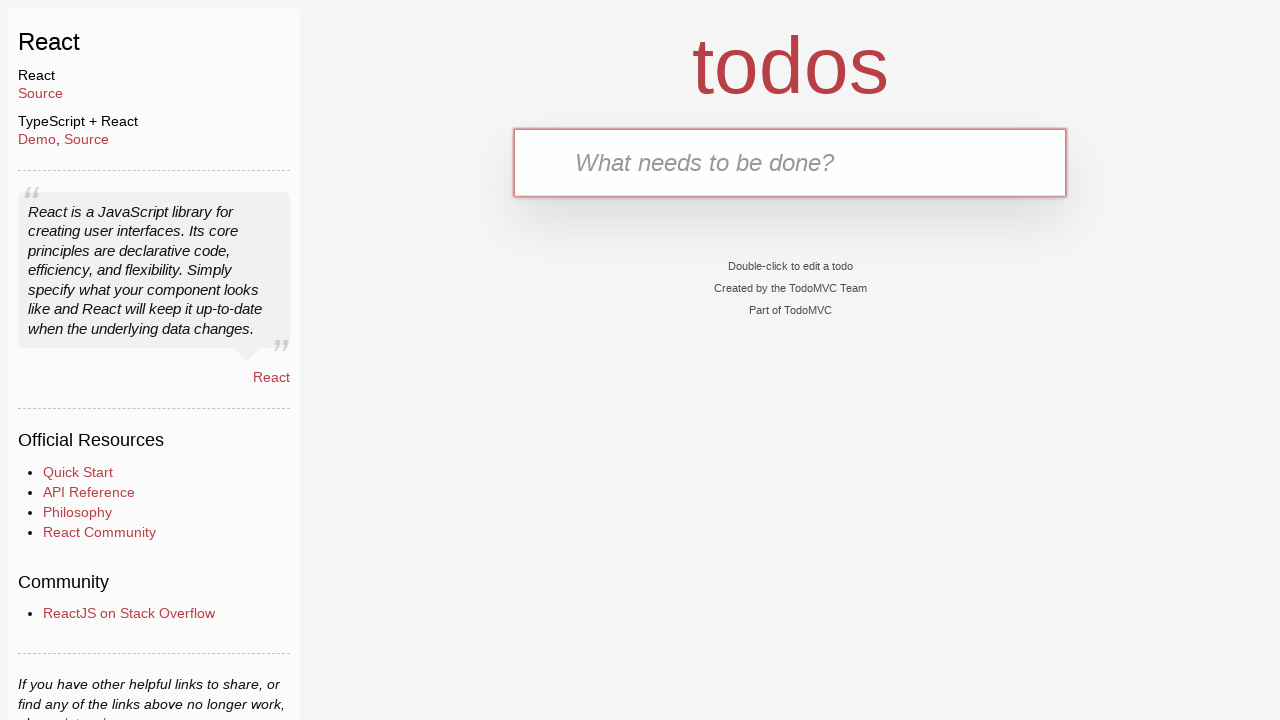

Filled text input with 'test1' on internal:testid=[data-testid="text-input"s]
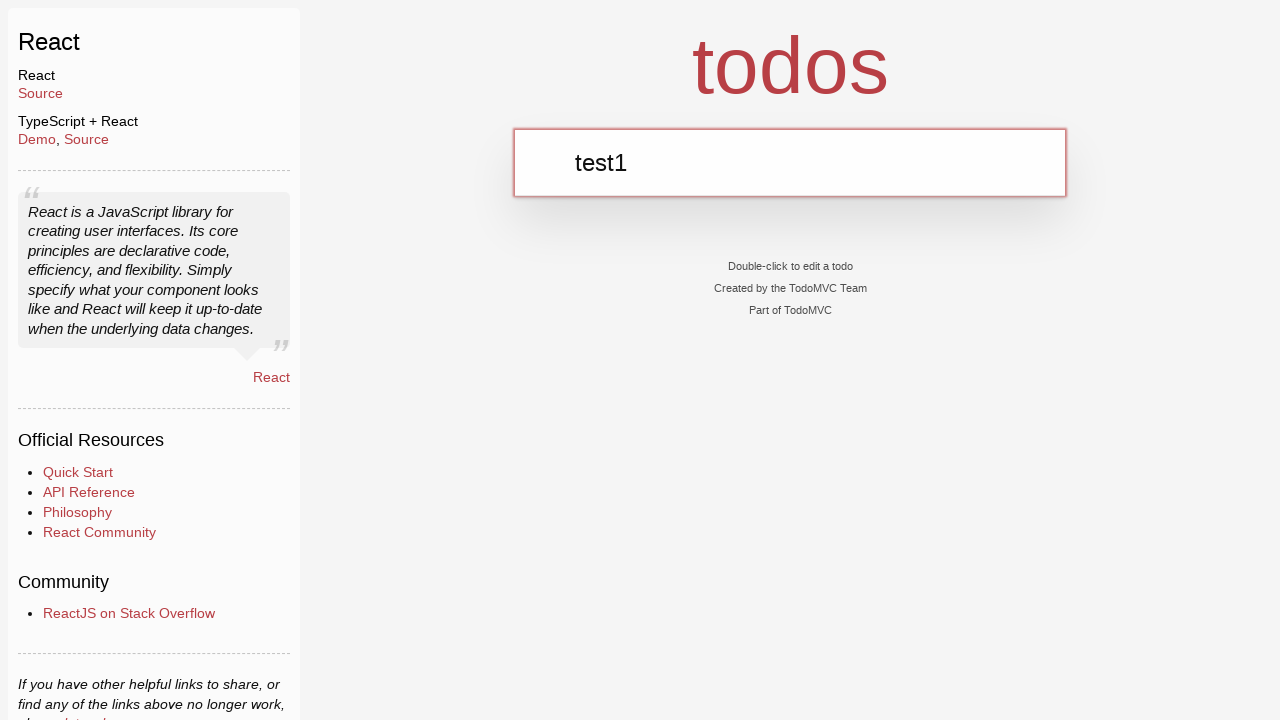

Pressed Enter to add first todo item on internal:testid=[data-testid="text-input"s]
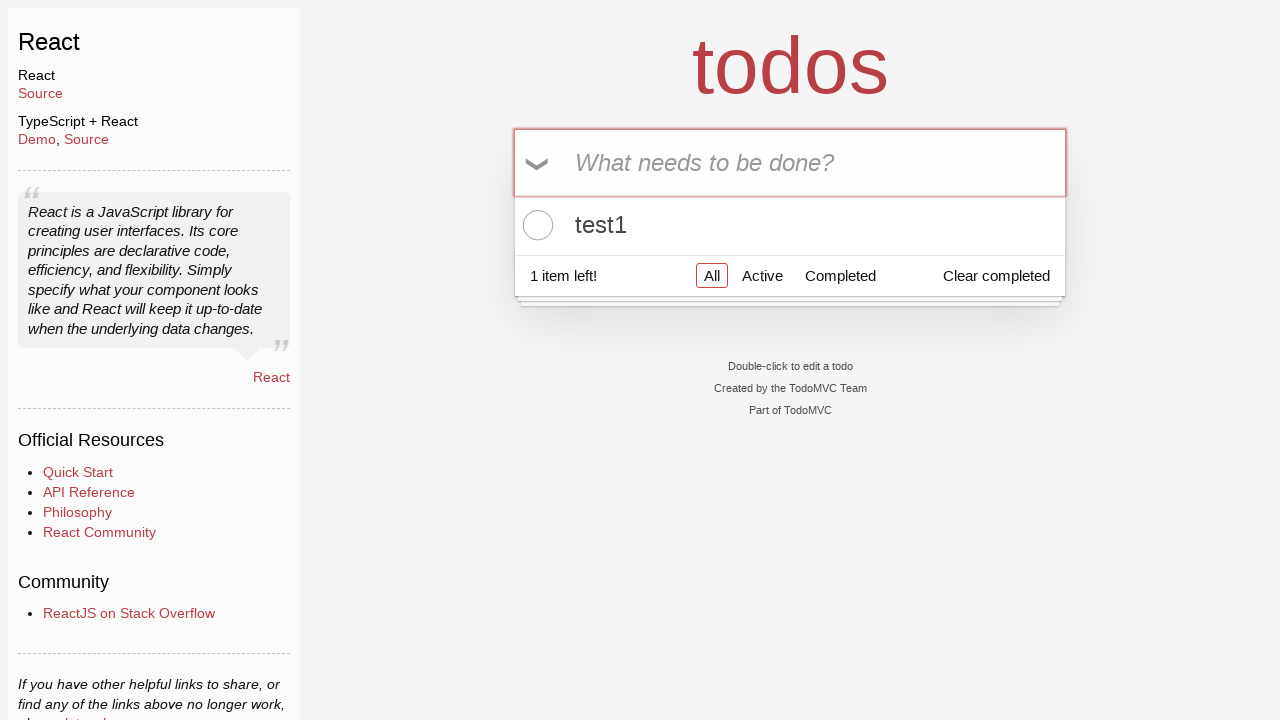

Verified todo count shows '1 item left!'
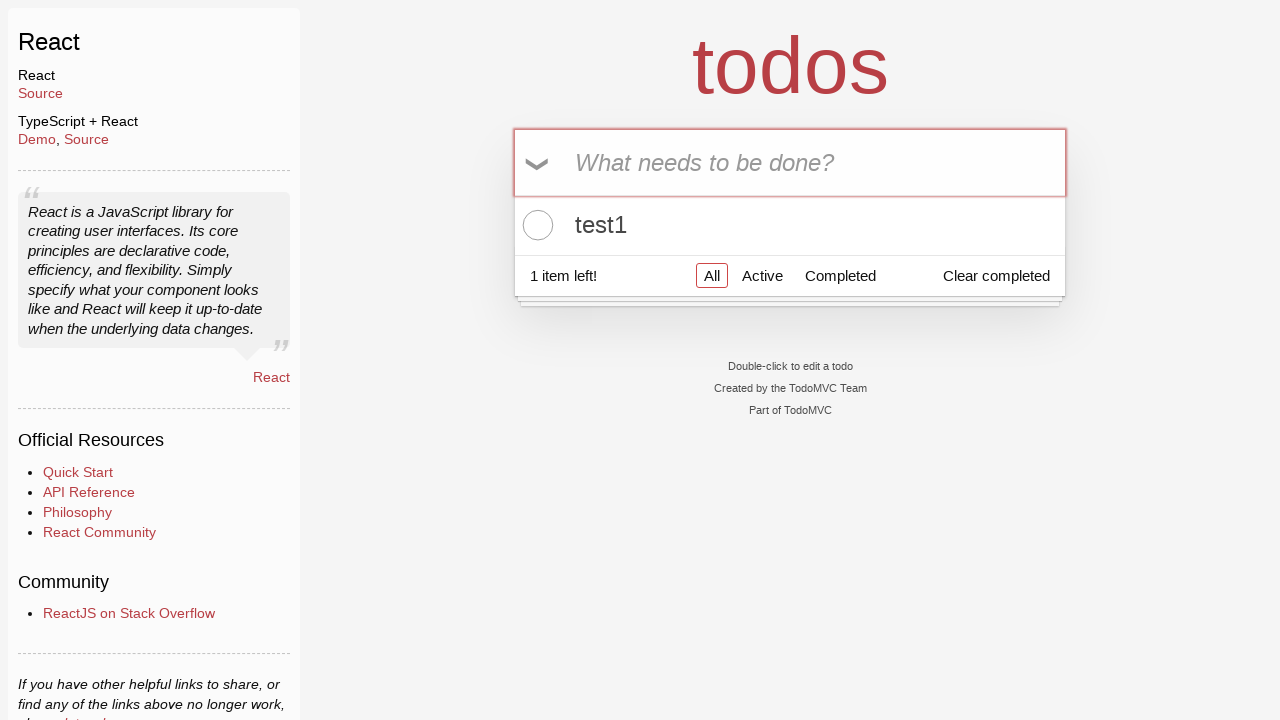

Verified 'All' tab is selected by default
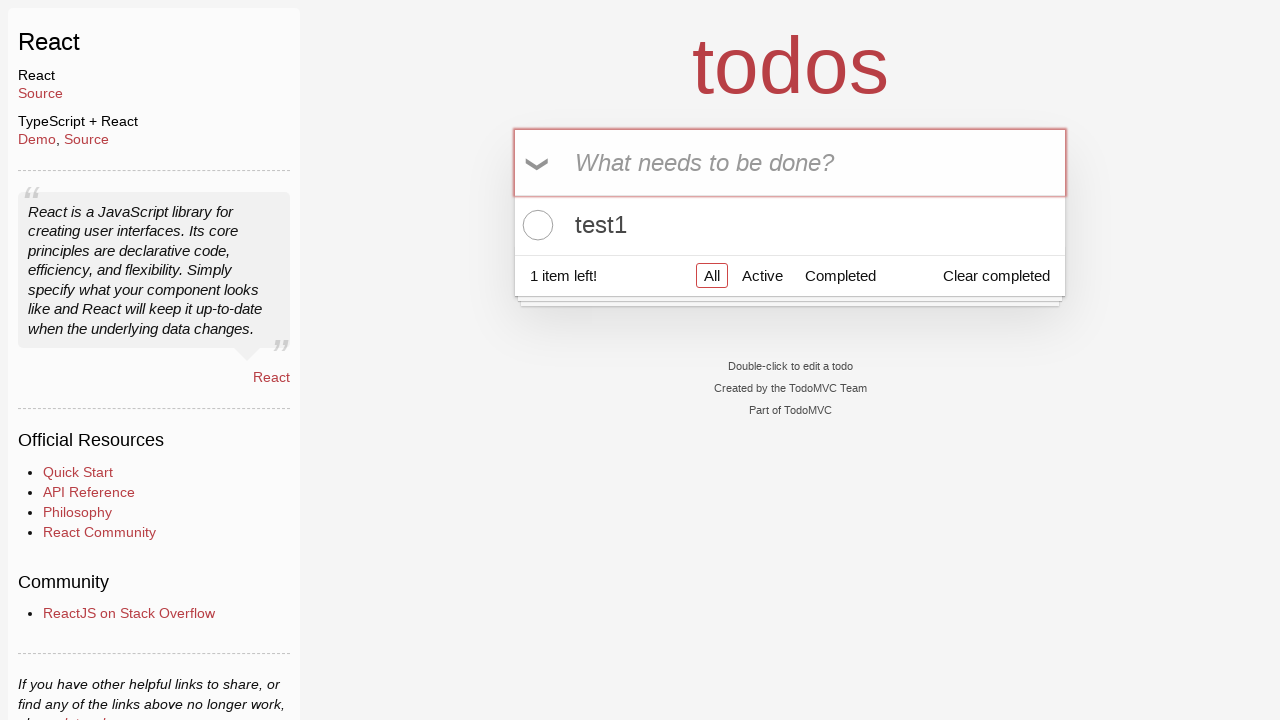

Clicked on text input field at (790, 162) on internal:testid=[data-testid="text-input"s]
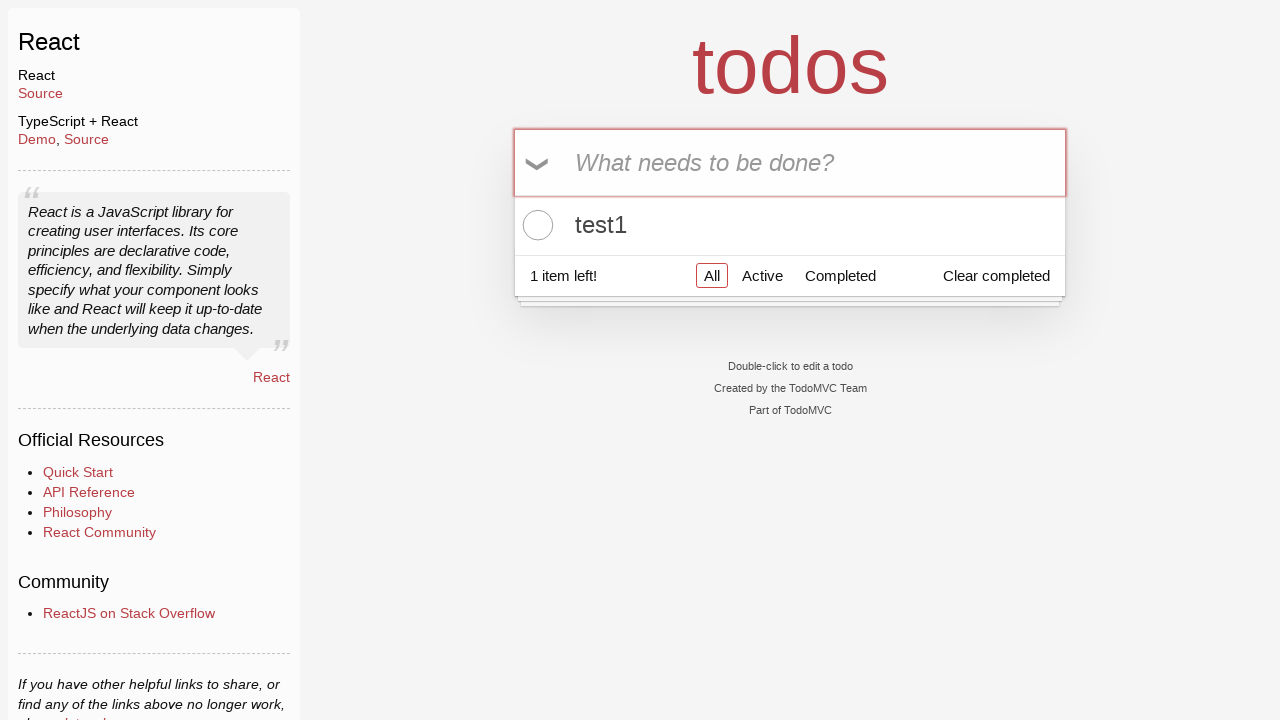

Filled text input with 'test2' on internal:testid=[data-testid="text-input"s]
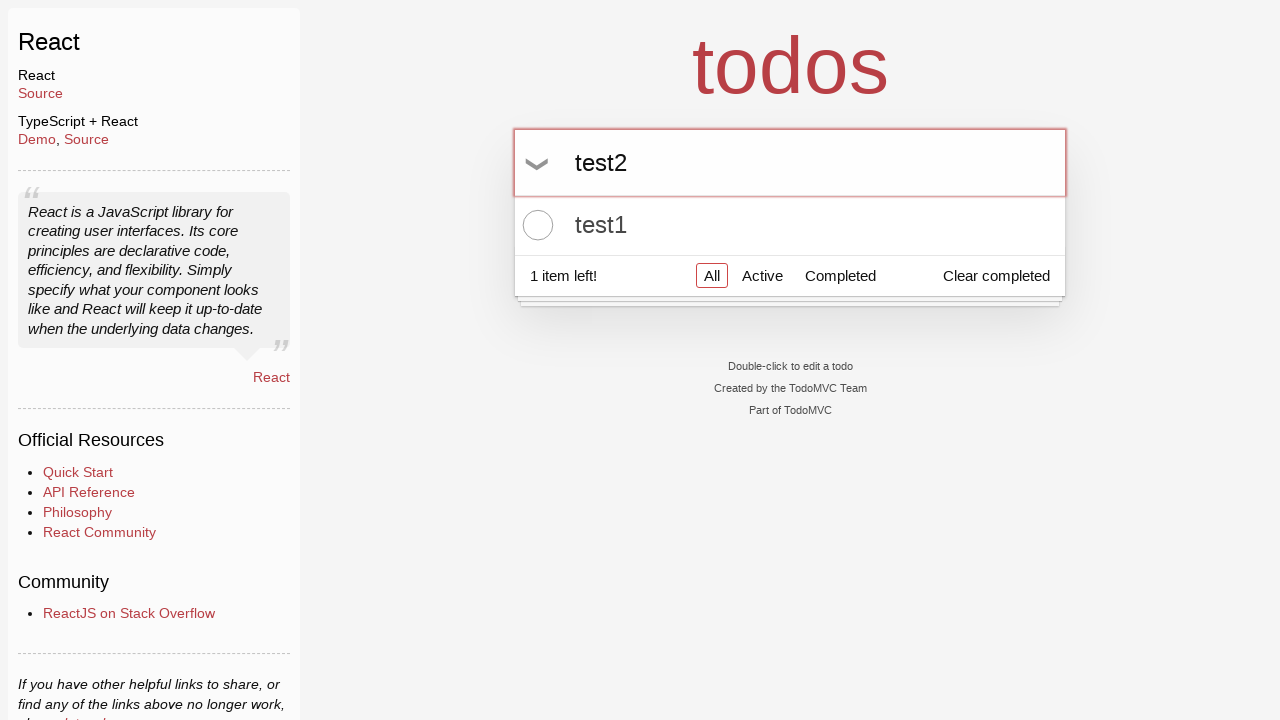

Pressed Enter to add second todo item on internal:testid=[data-testid="text-input"s]
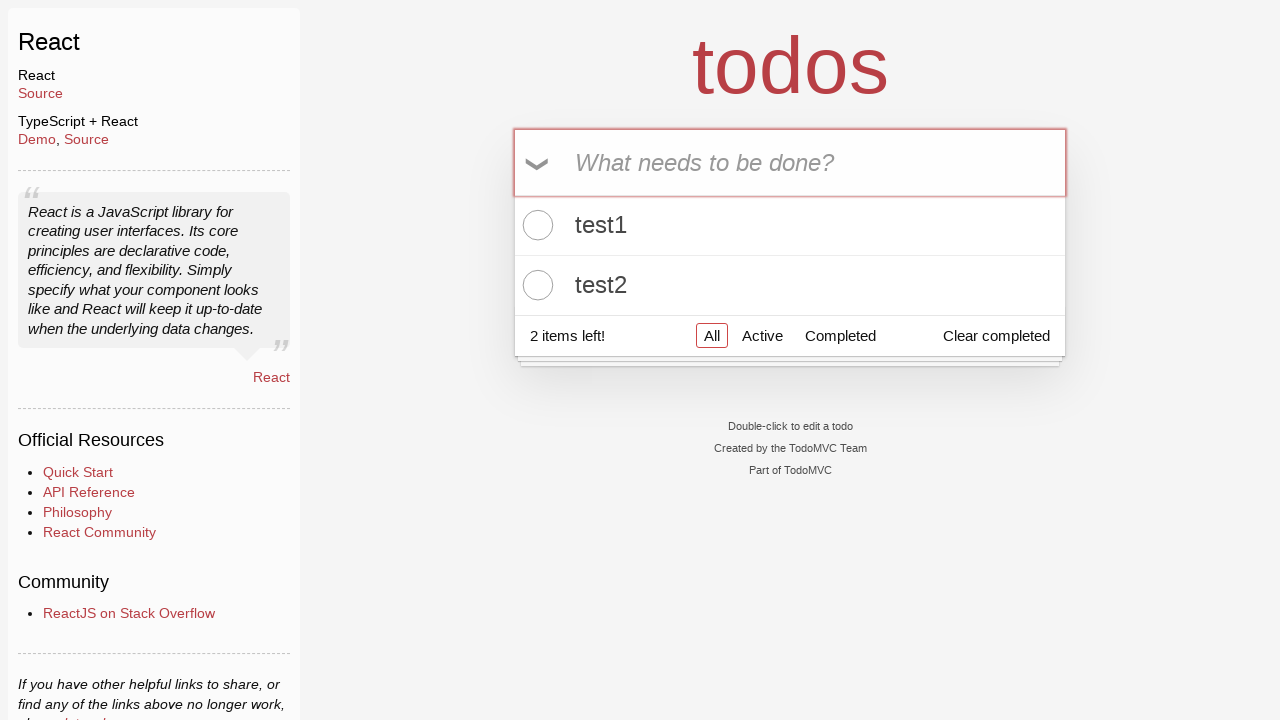

Filled text input with 'test3' on internal:testid=[data-testid="text-input"s]
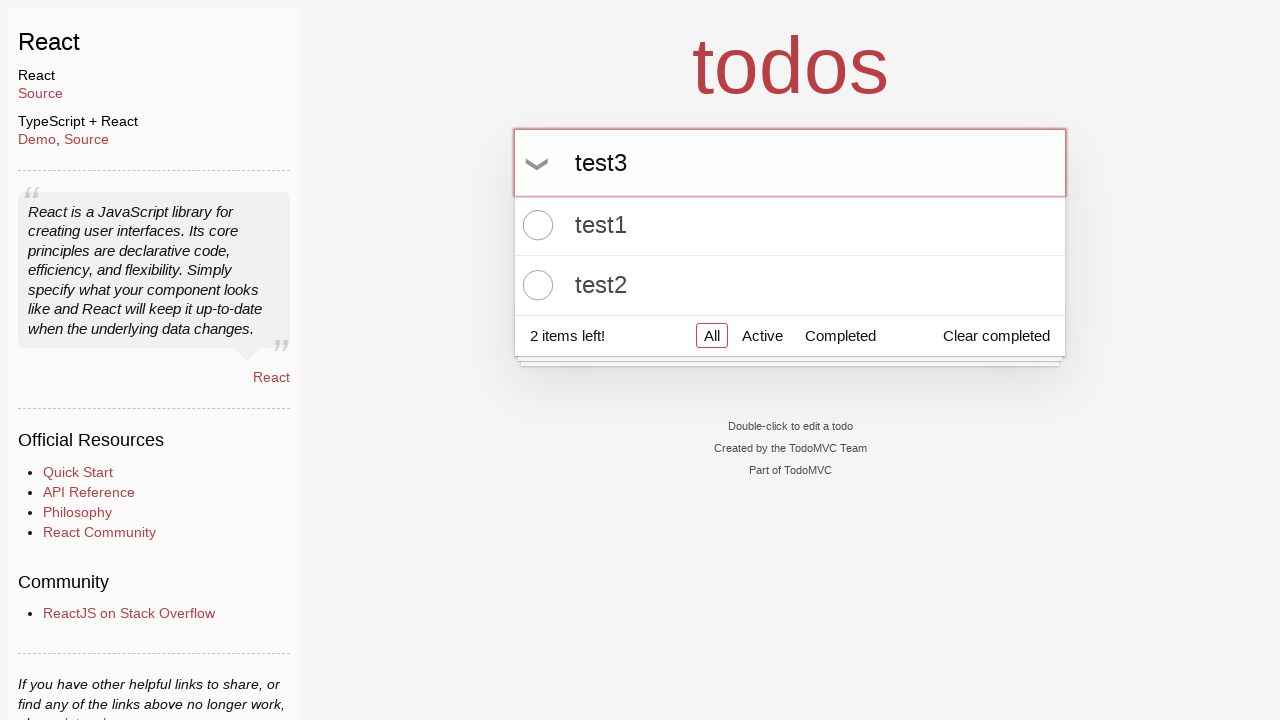

Pressed Enter to add third todo item on internal:testid=[data-testid="text-input"s]
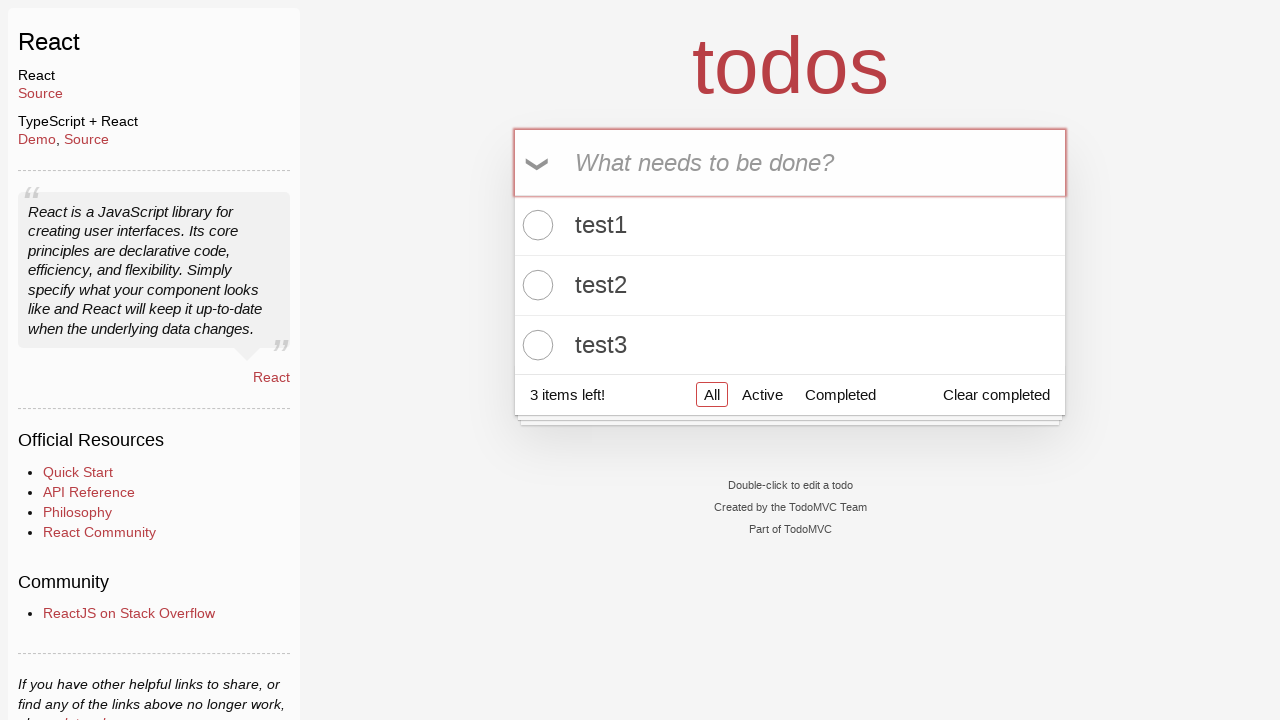

Filled text input with 'test4' on internal:testid=[data-testid="text-input"s]
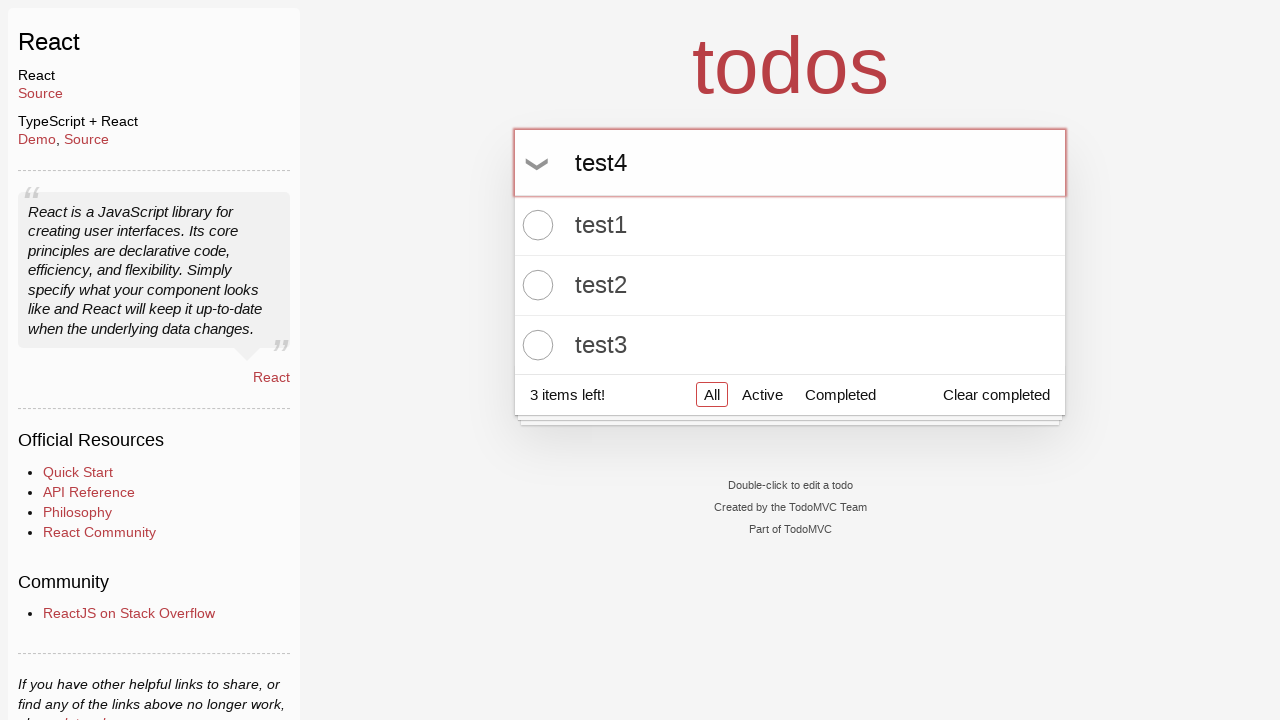

Pressed Enter to add fourth todo item on internal:testid=[data-testid="text-input"s]
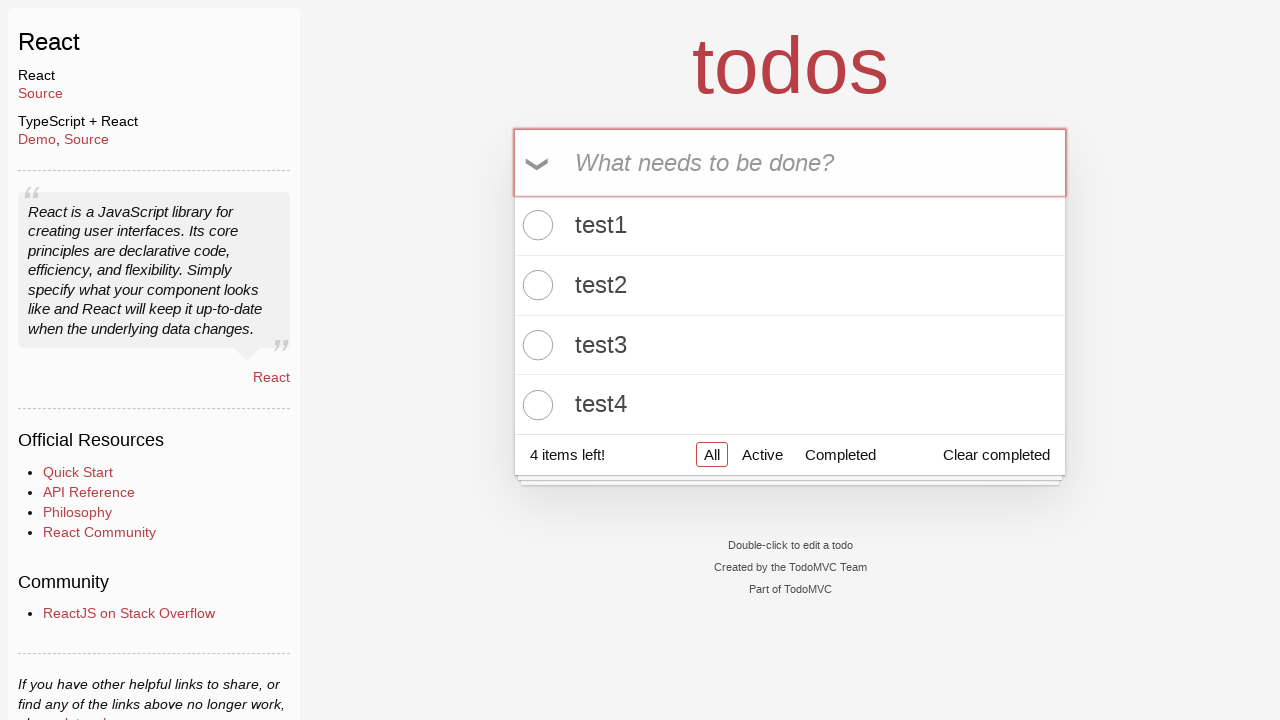

Filled text input with 'test5' on internal:testid=[data-testid="text-input"s]
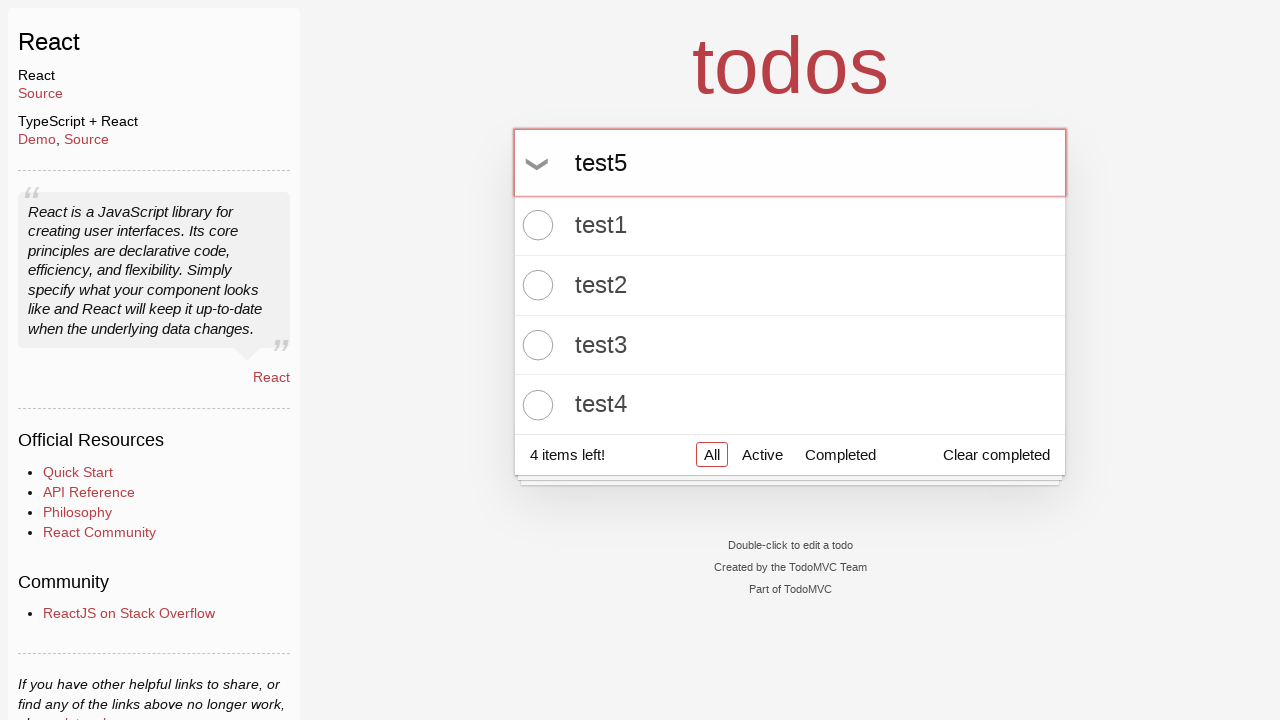

Pressed Enter to add fifth todo item on internal:testid=[data-testid="text-input"s]
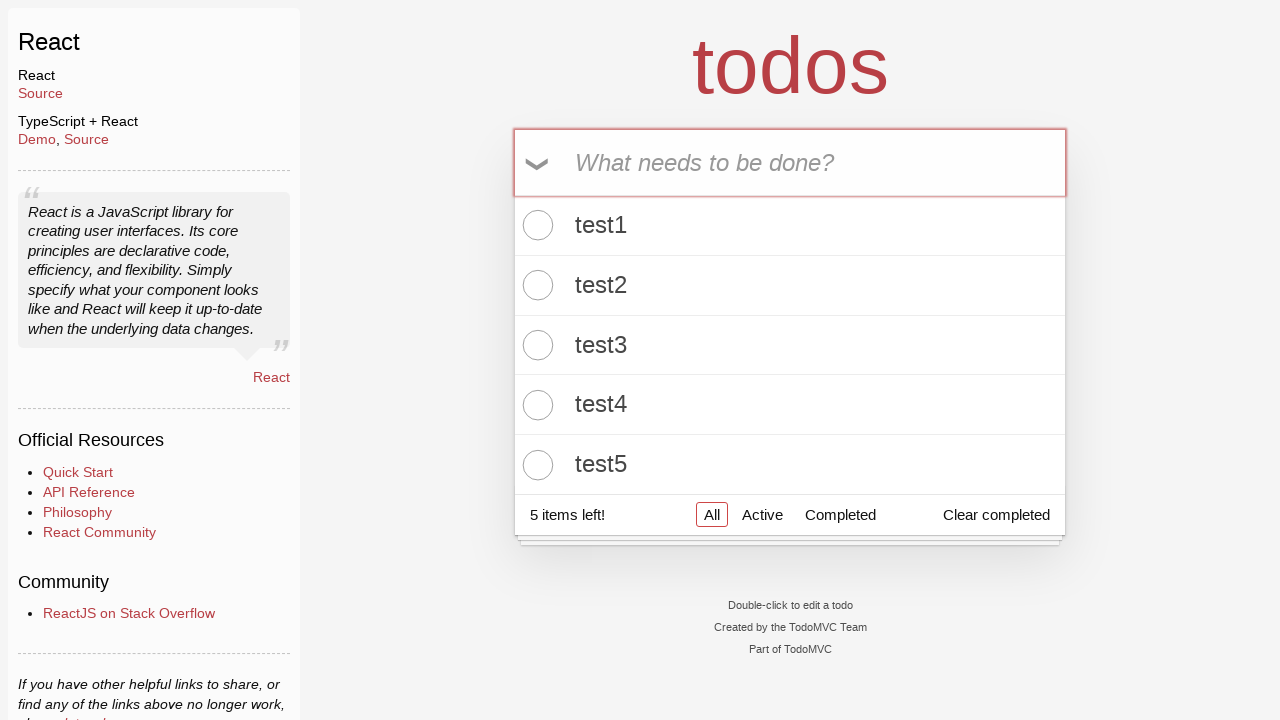

Verified todo count shows '5 items left!'
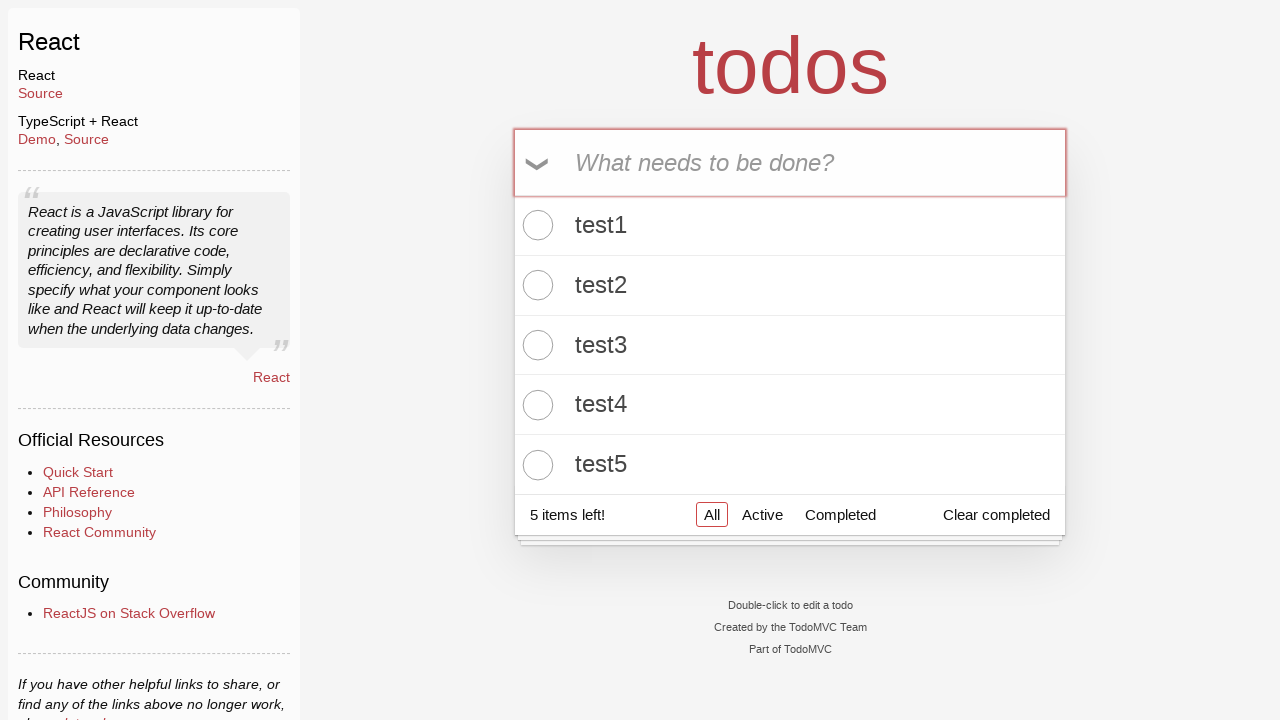

Toggled completion status of 'test2' todo item at (535, 285) on div >> internal:has-text="test2"i >> internal:testid=[data-testid="todo-item-tog
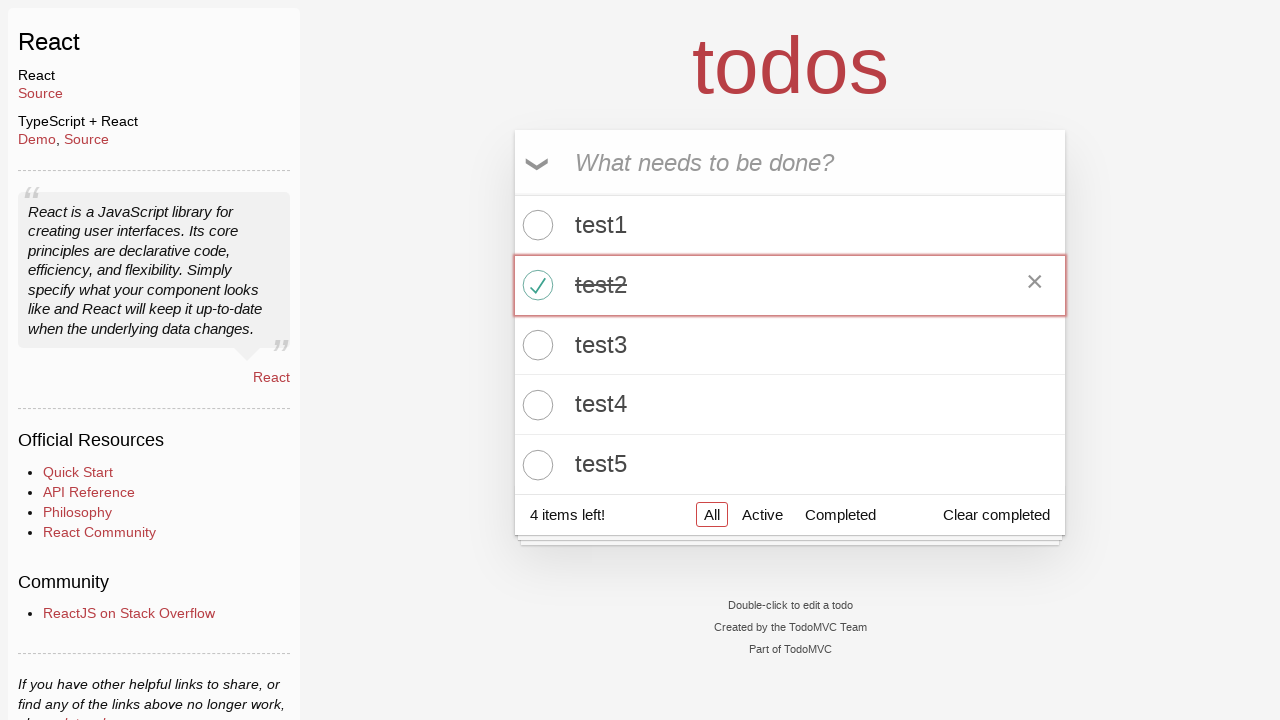

Verified todo count updated to '4 items left!'
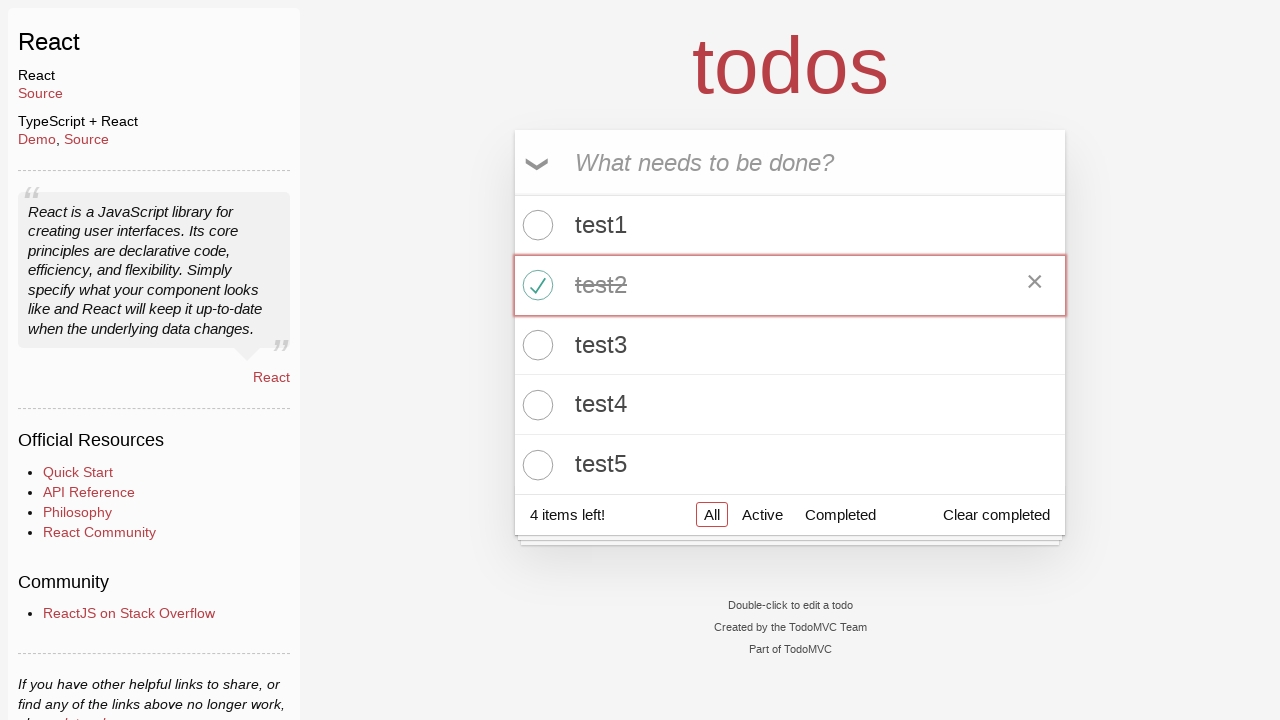

Verified 'test2' is marked as completed
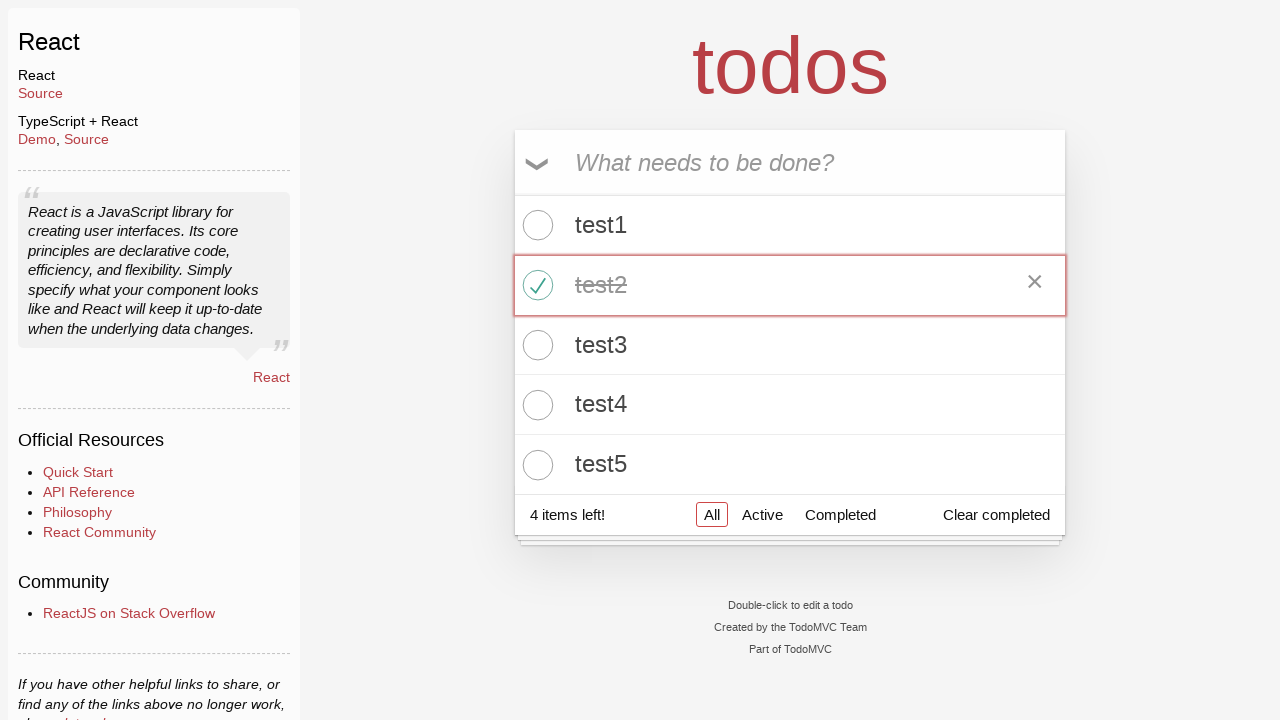

Clicked on 'Active' filter tab at (762, 514) on xpath=//*[@data-testid='footer-navigation']//a[text()='Active']
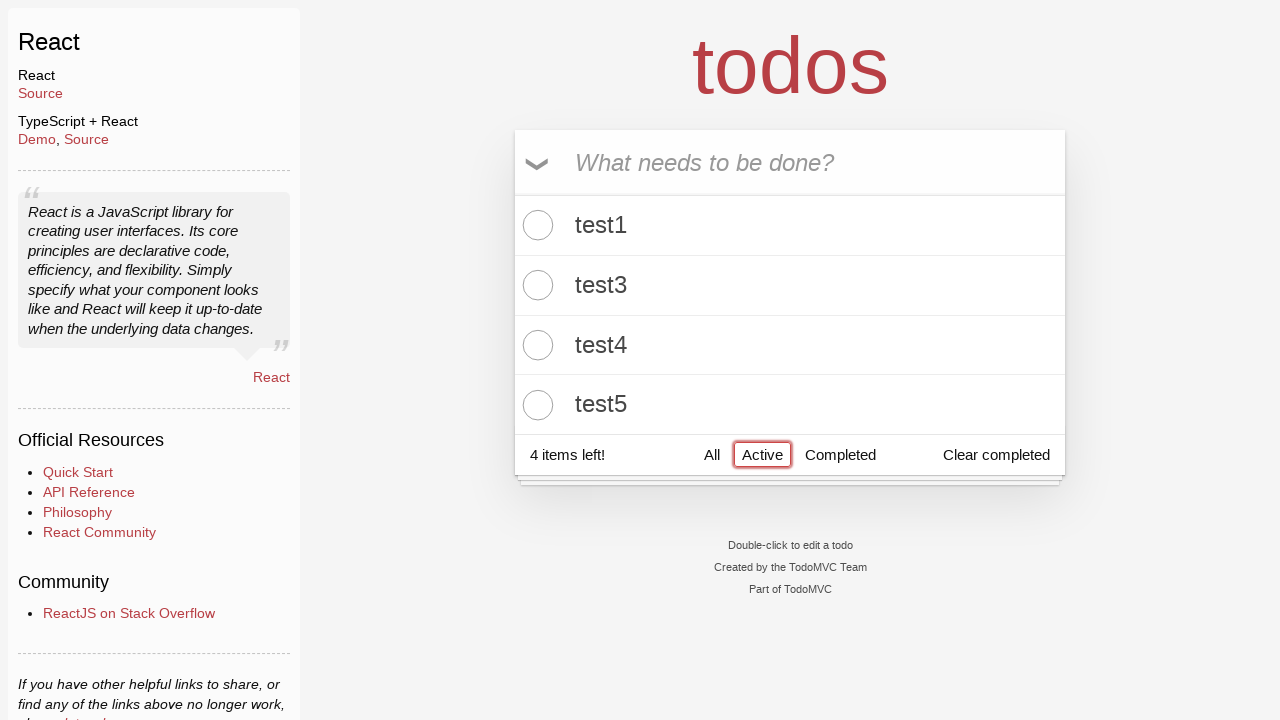

Retrieved all active todo items
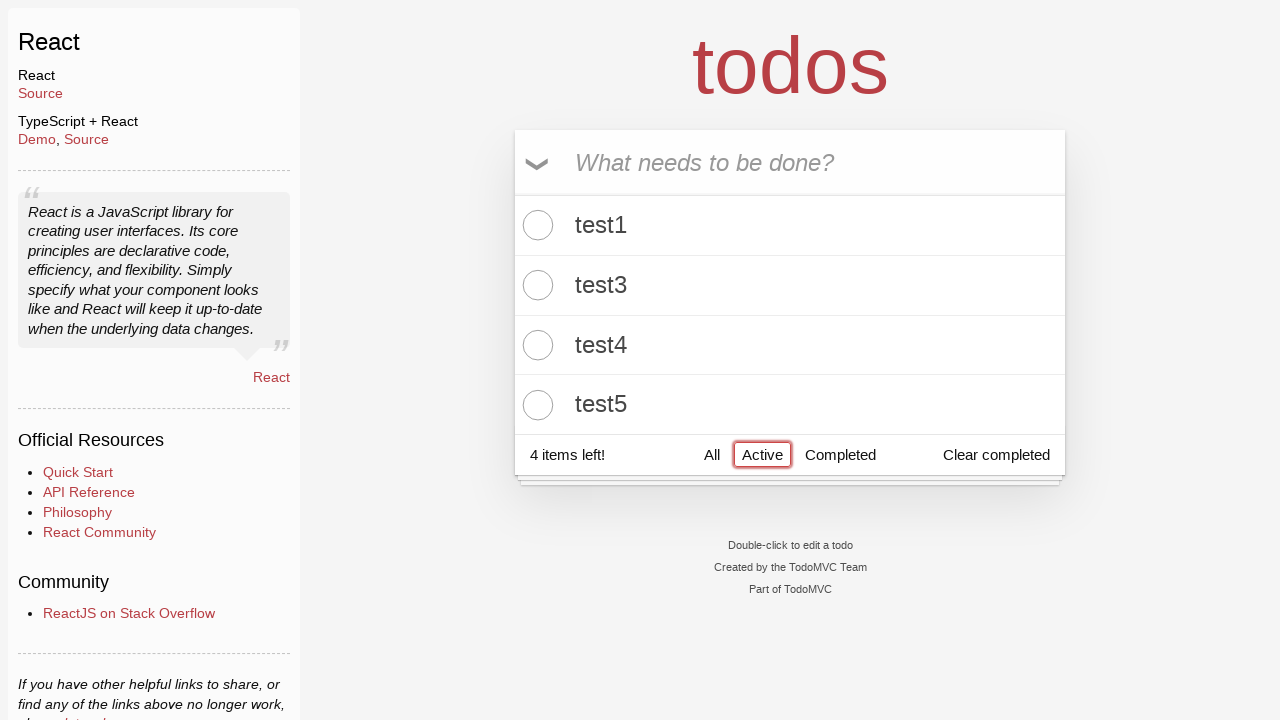

Verified 4 active todo items are displayed
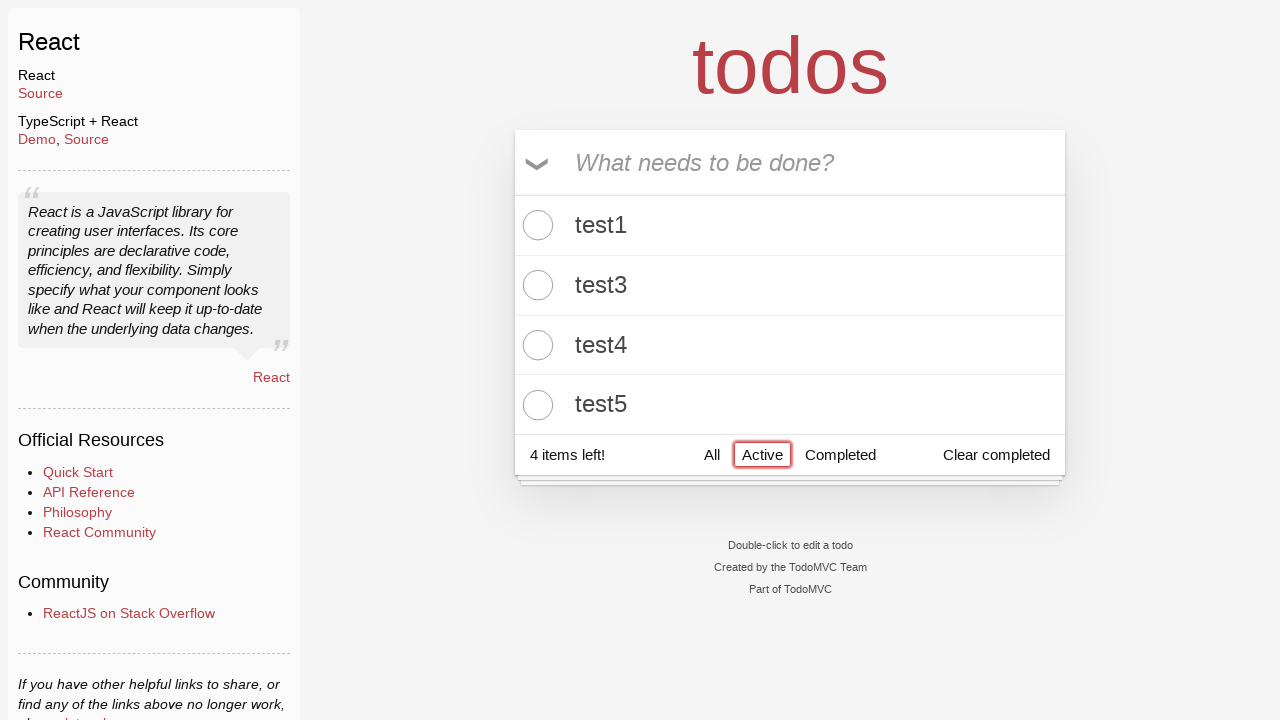

Verified todo count shows '4 items left!' on Active tab
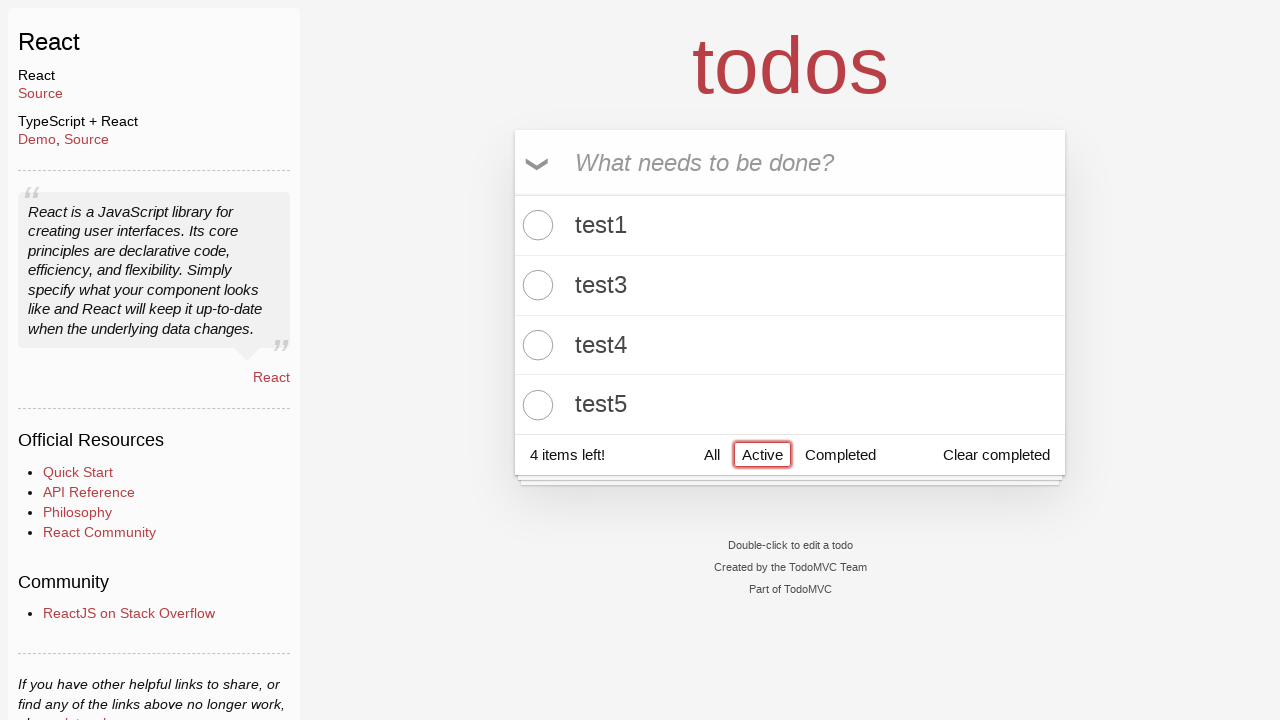

Clicked on 'Completed' filter tab at (840, 455) on xpath=//*[@data-testid='footer-navigation']//a[text()='Completed']
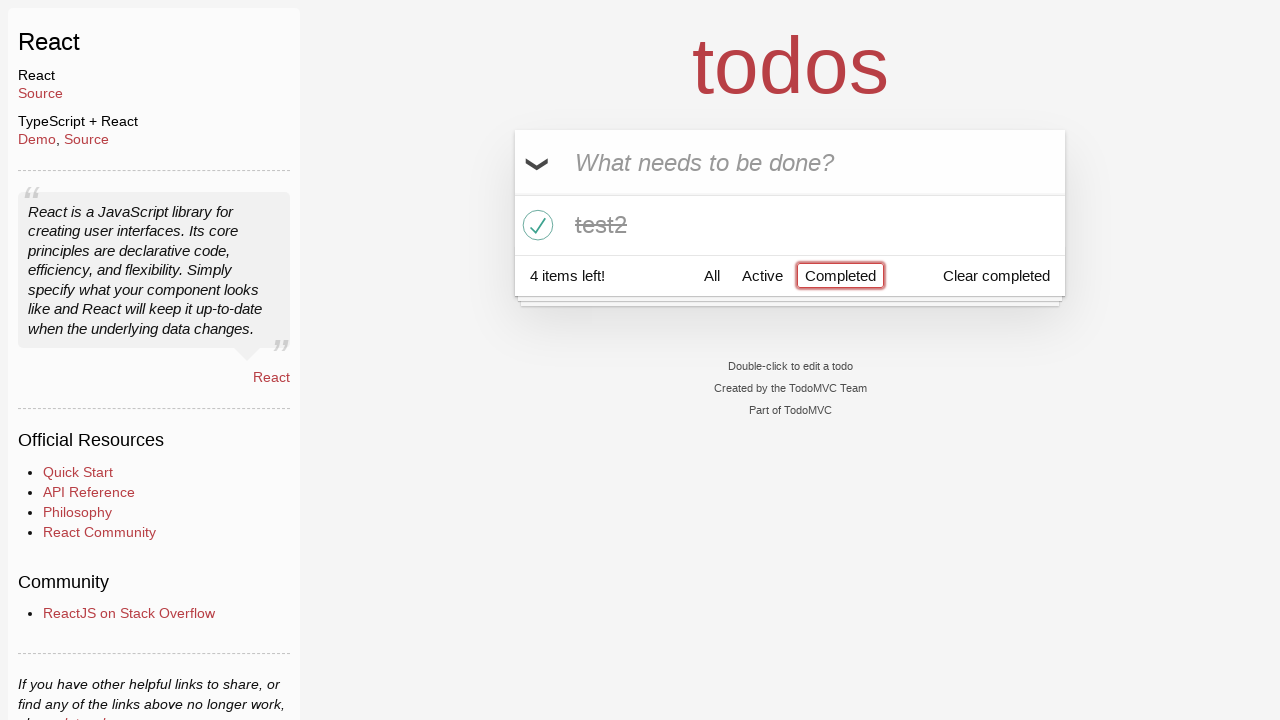

Retrieved all completed todo items
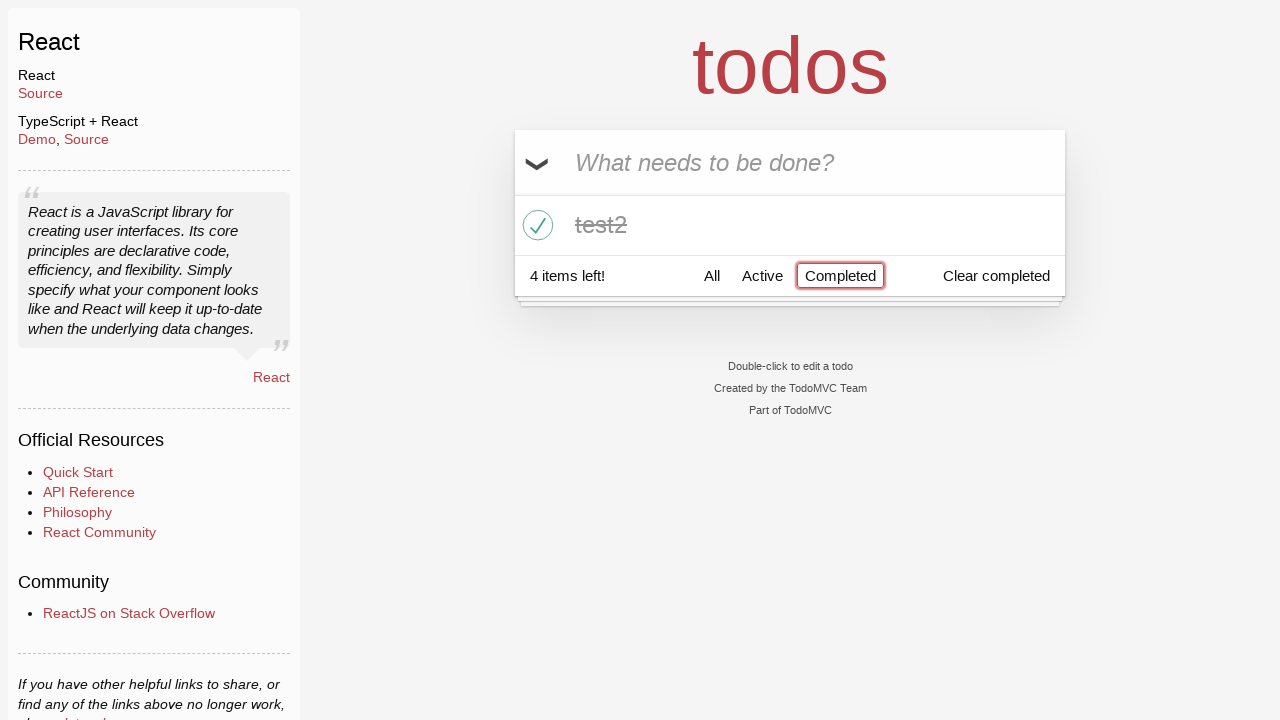

Verified 1 completed todo item is displayed
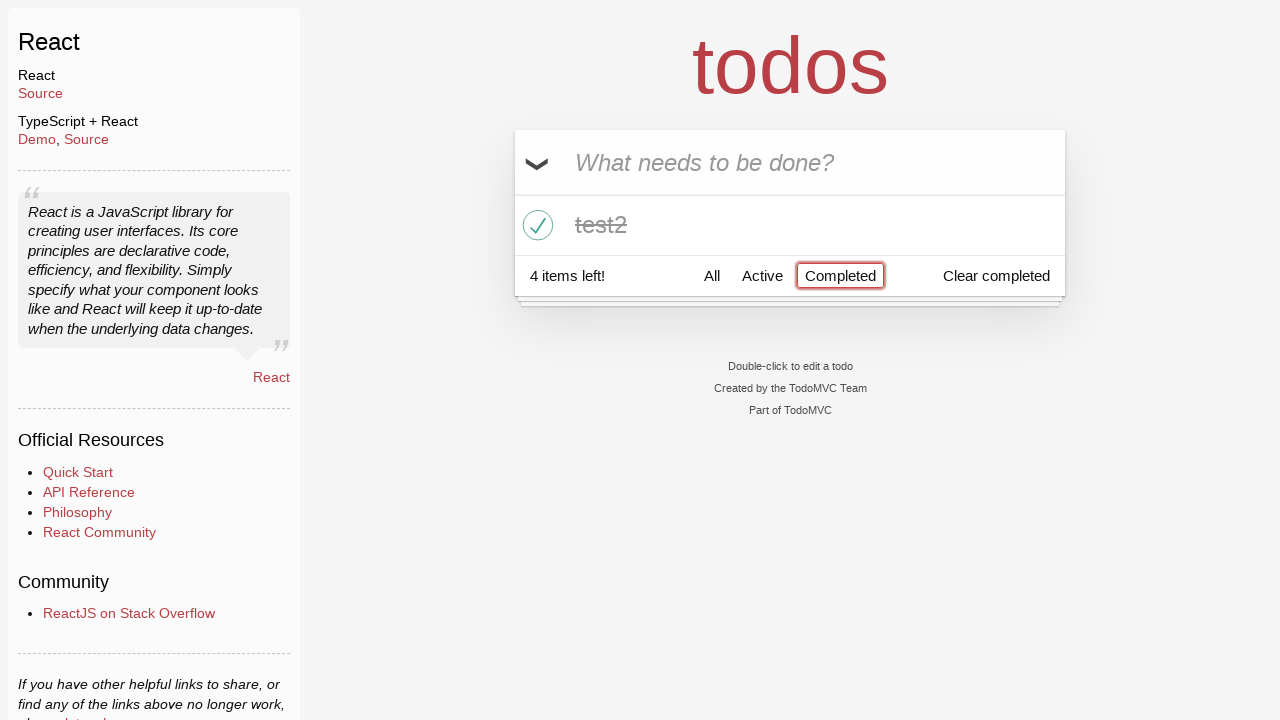

Verified completed item is 'test2'
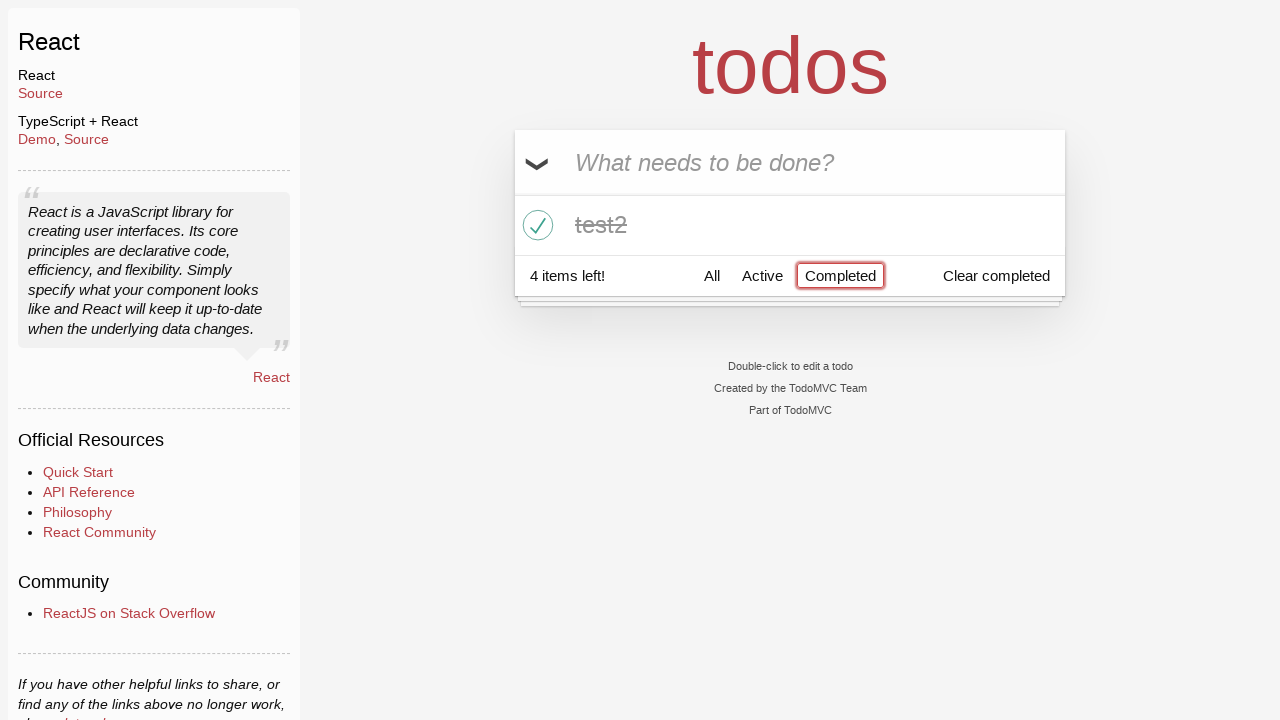

Clicked 'Clear completed' button at (996, 275) on internal:role=button[name="Clear completed"i]
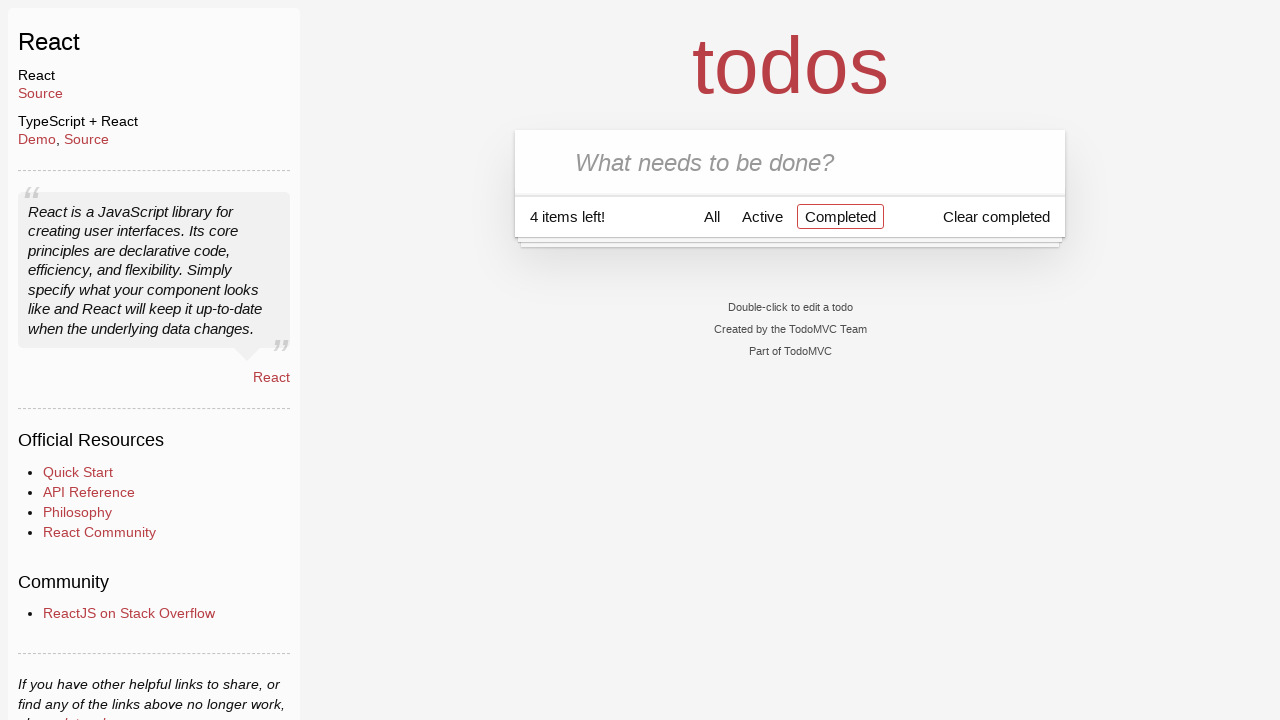

Waited for completed todo items to be removed
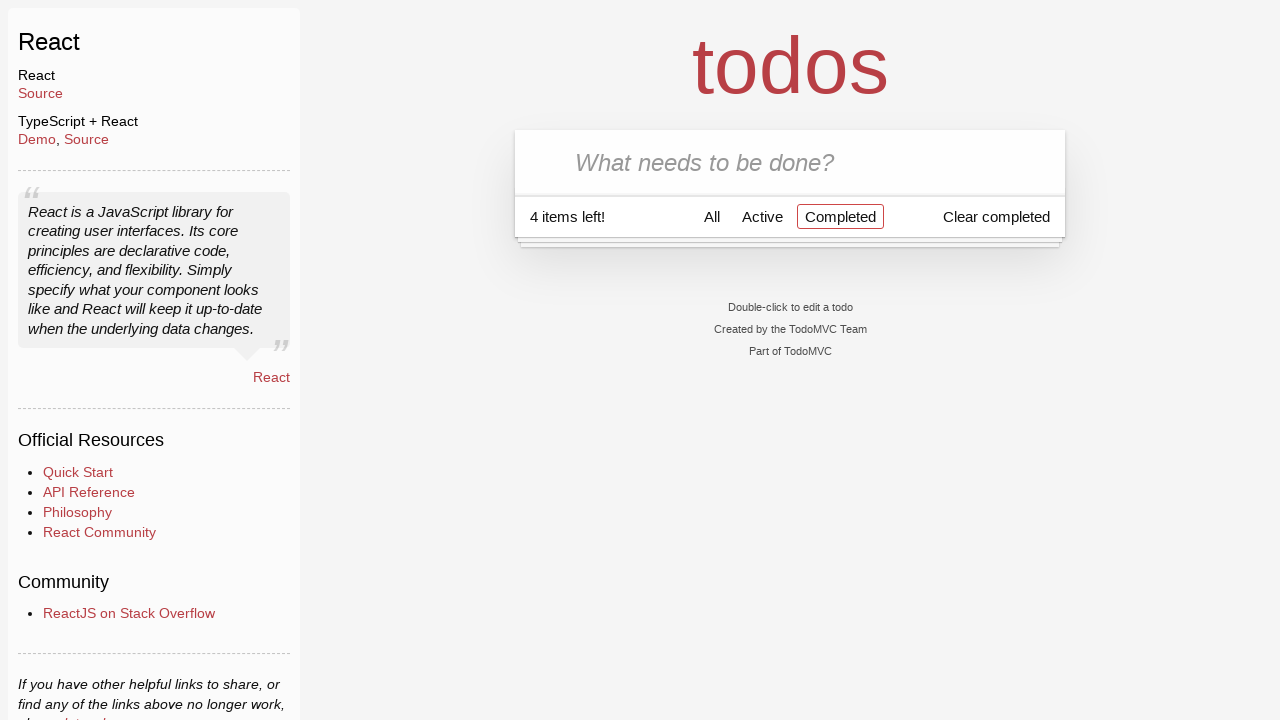

Clicked on 'All' filter tab at (712, 216) on xpath=//*[@data-testid='footer-navigation']//a[text()='All']
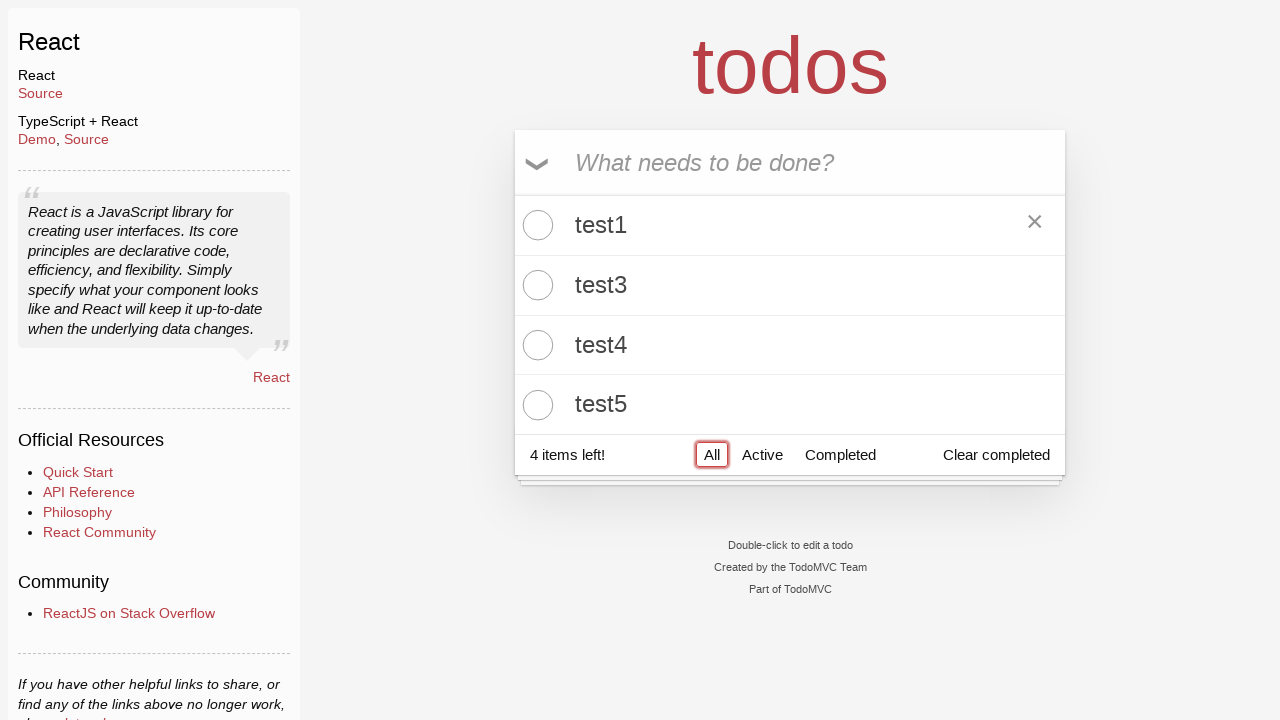

Clicked toggle-all checkbox to complete all remaining tasks at (539, 163) on internal:testid=[data-testid="toggle-all"s]
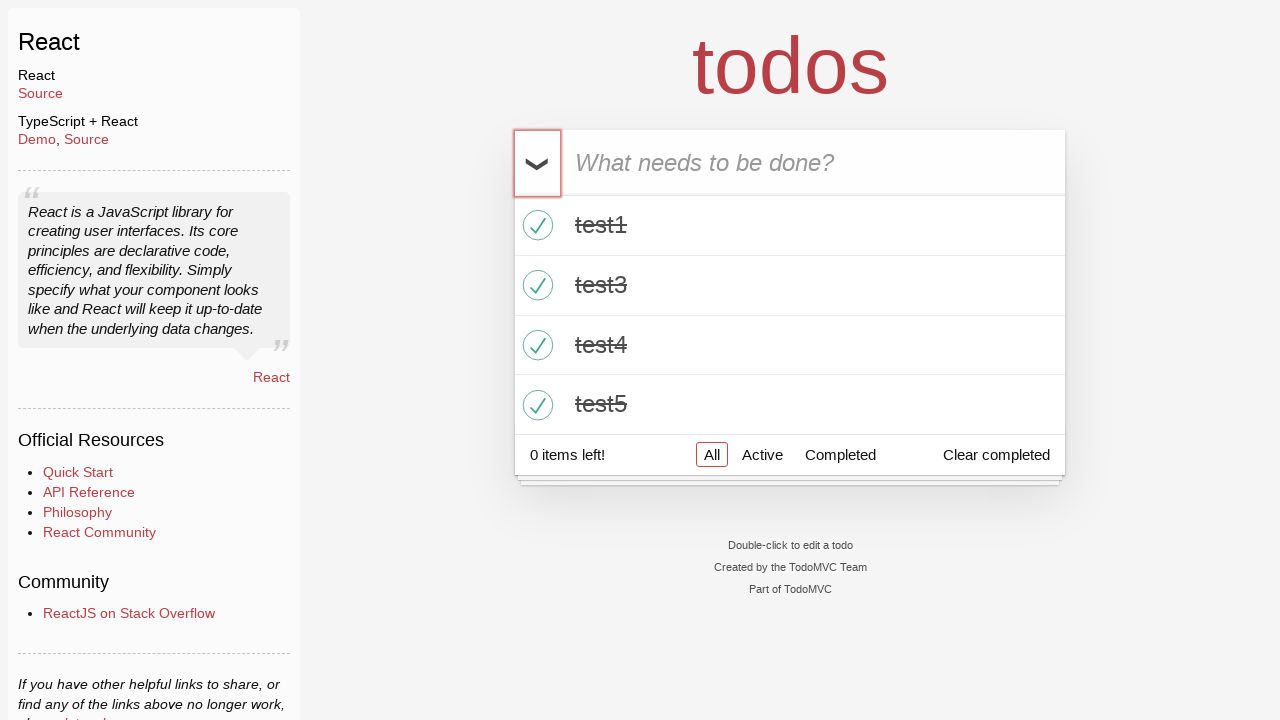

Verified todo count shows '0 items left!' - all tasks completed
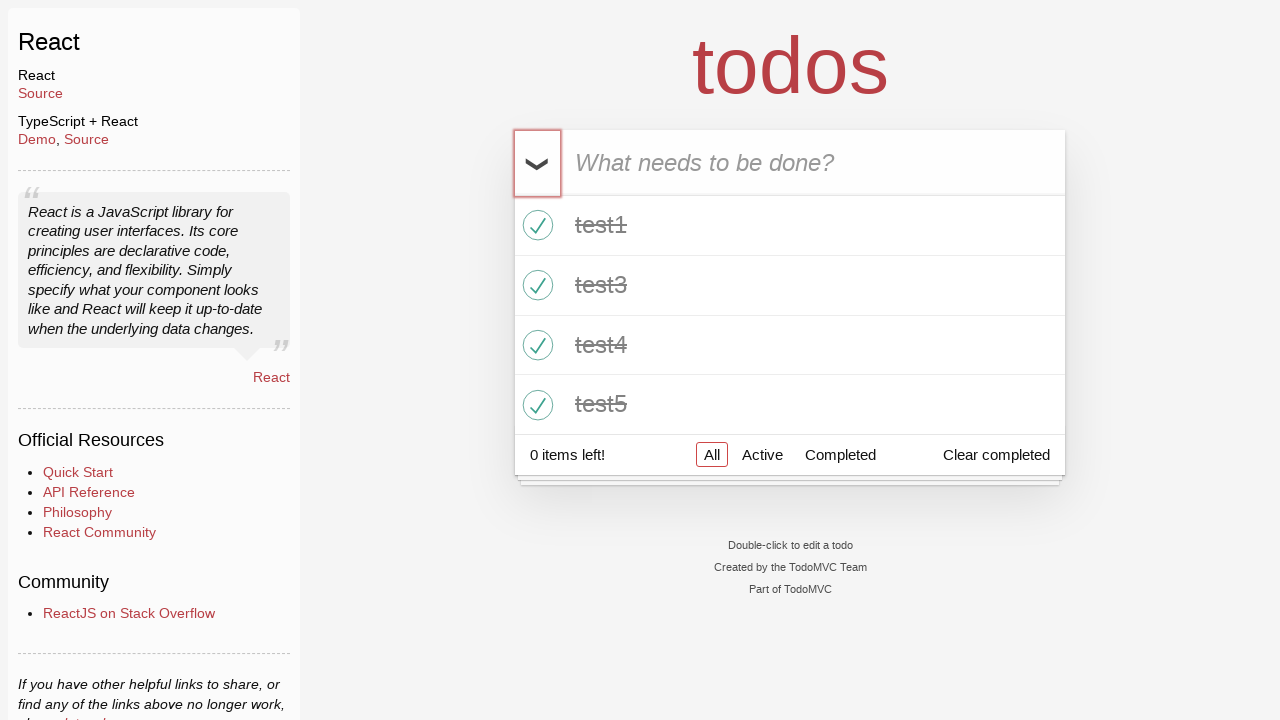

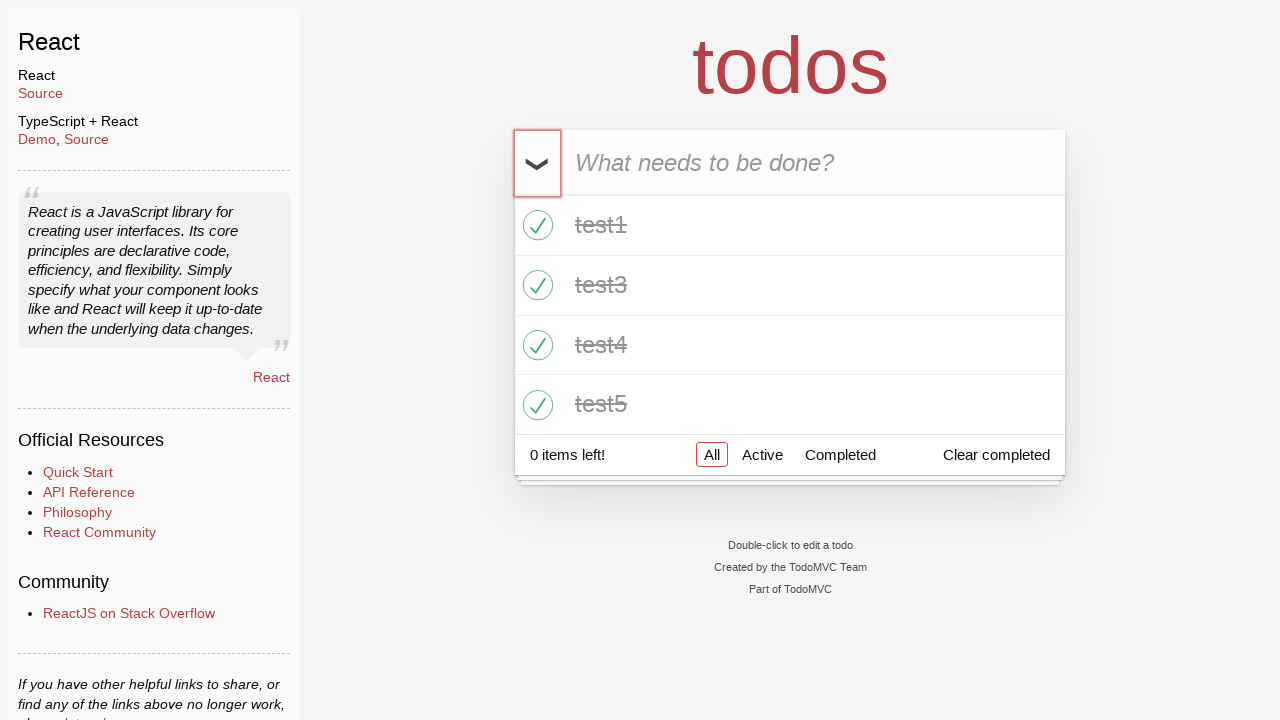